Tests element visibility toggling by hiding a text box and verifying its display state changes

Starting URL: https://rahulshettyacademy.com/AutomationPractice/

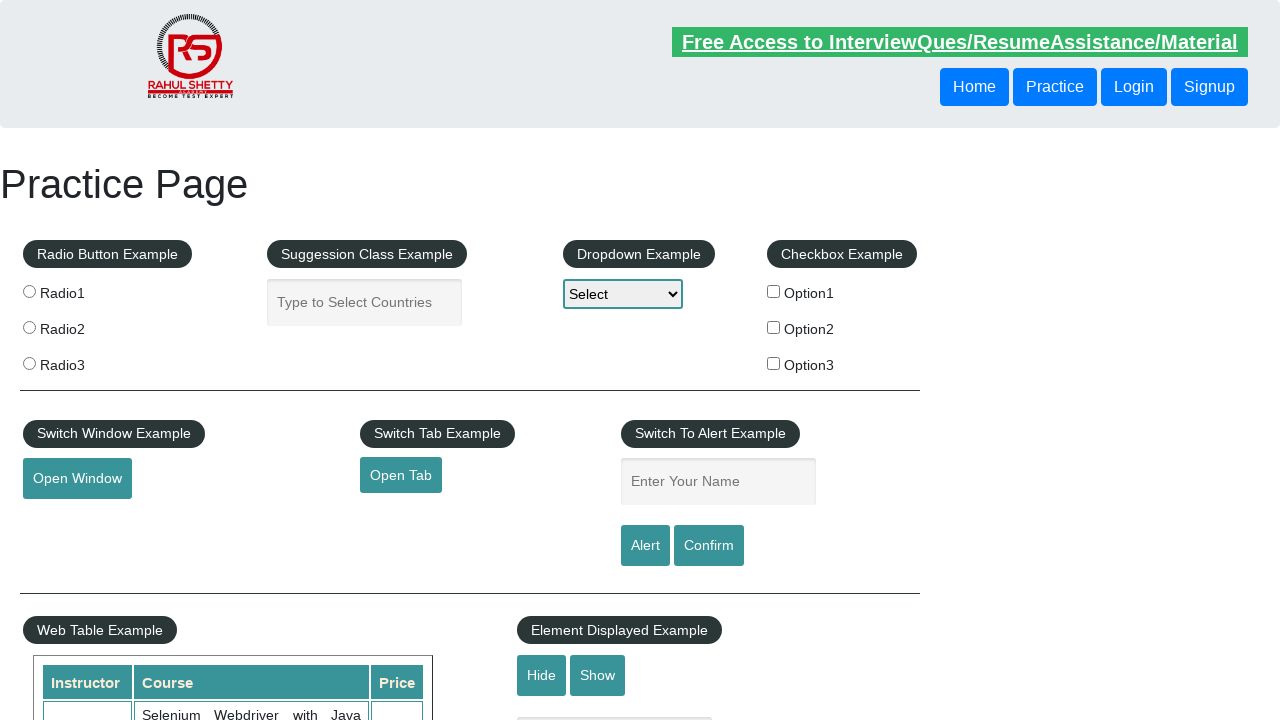

Verified that text element is displayed by default
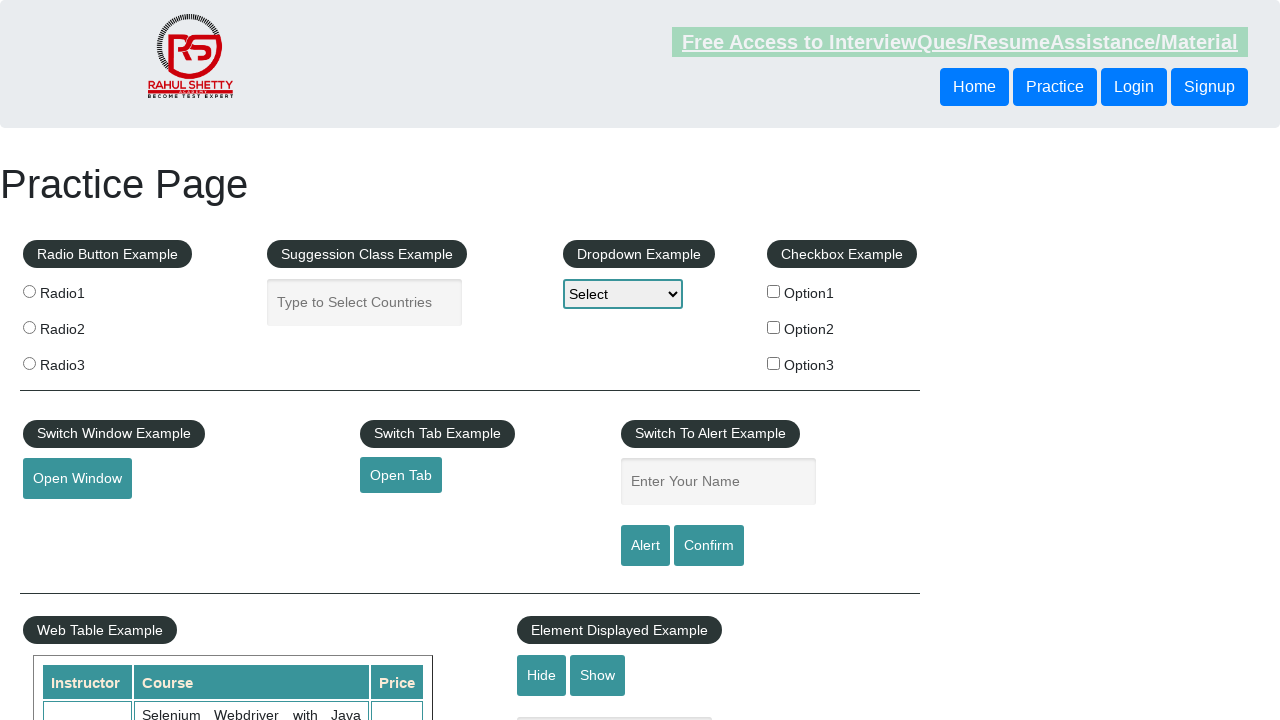

Clicked hide button to hide the text box at (542, 675) on #hide-textbox
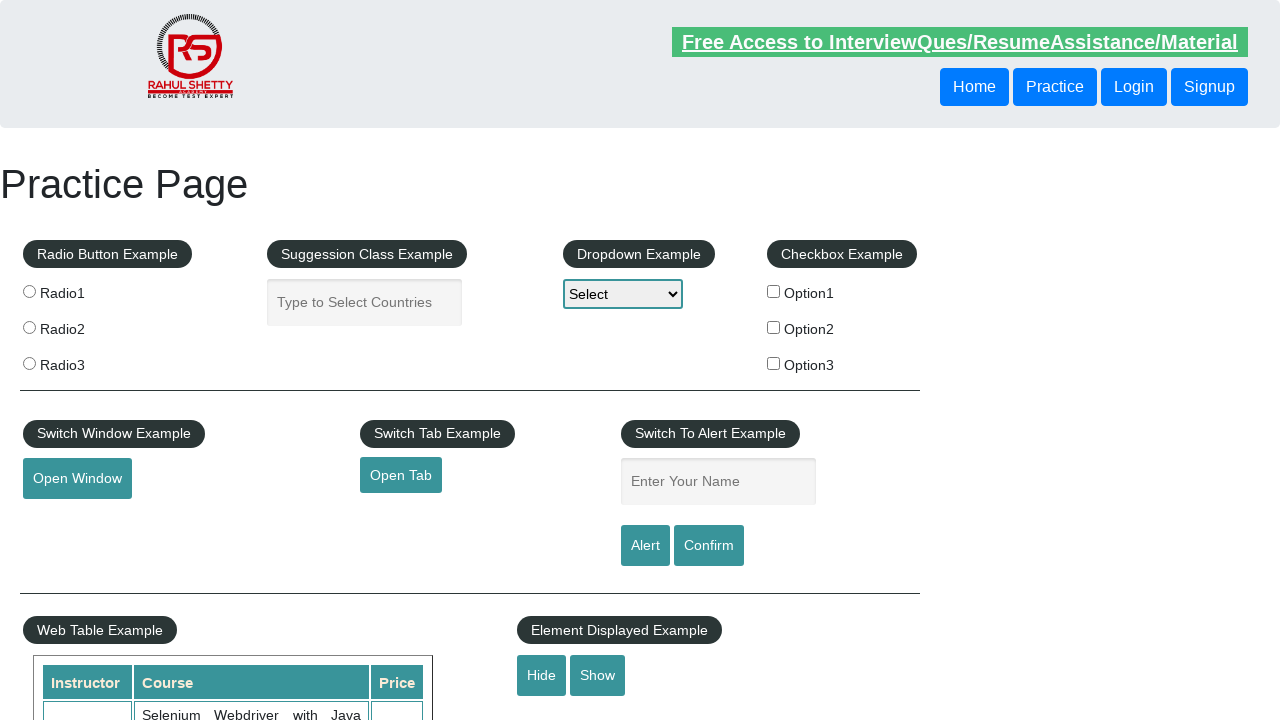

Verified that text element is now hidden after clicking hide button
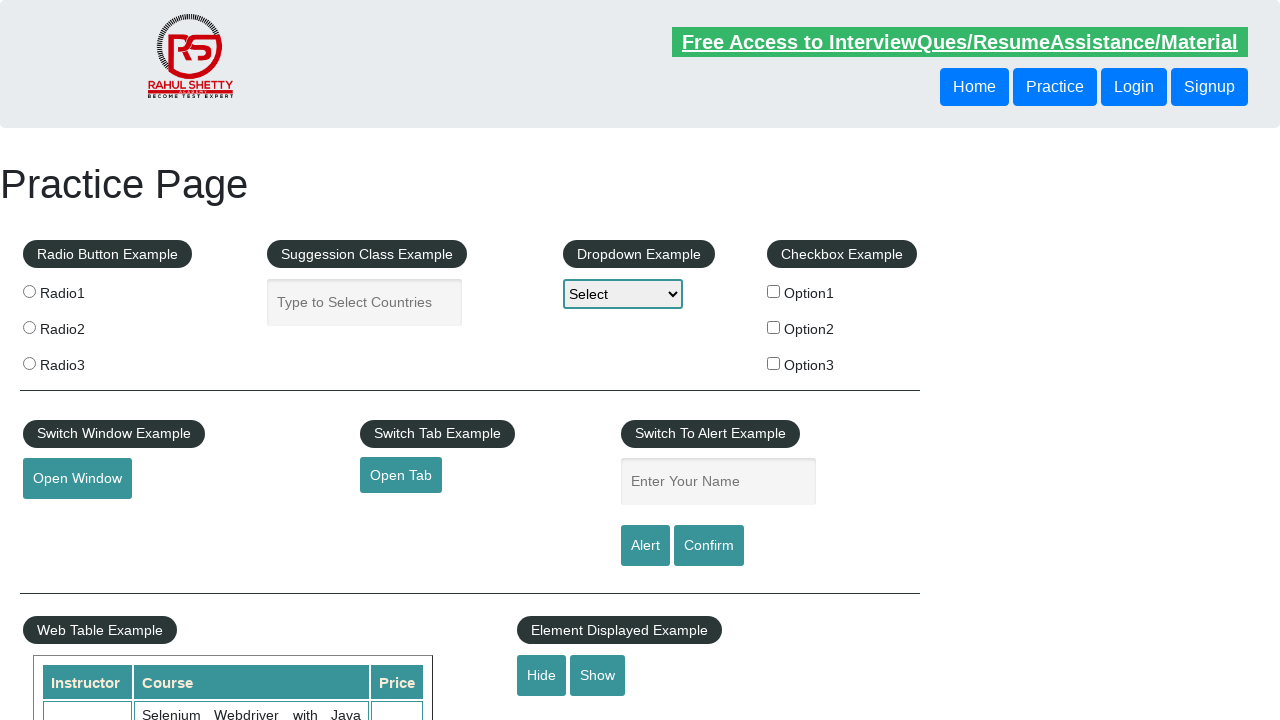

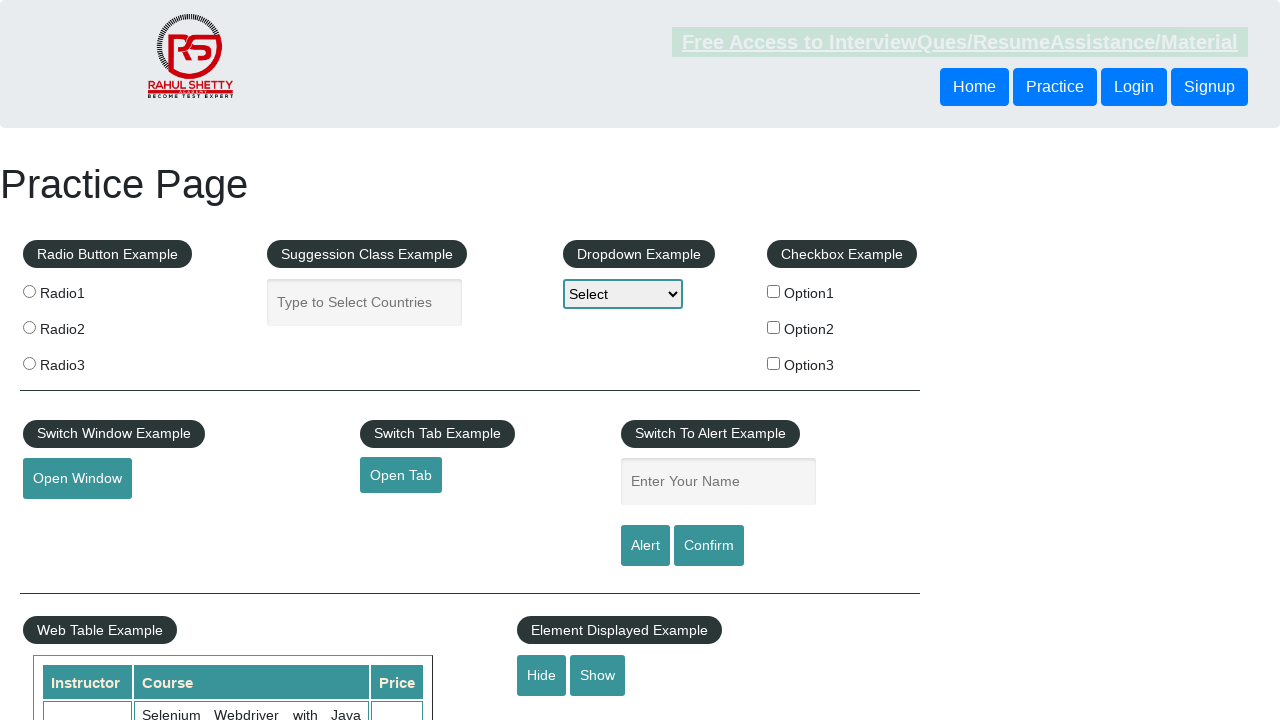